Tests finding all links and images on the page and verifying they are active links

Starting URL: https://www.telugumatrimony.com/

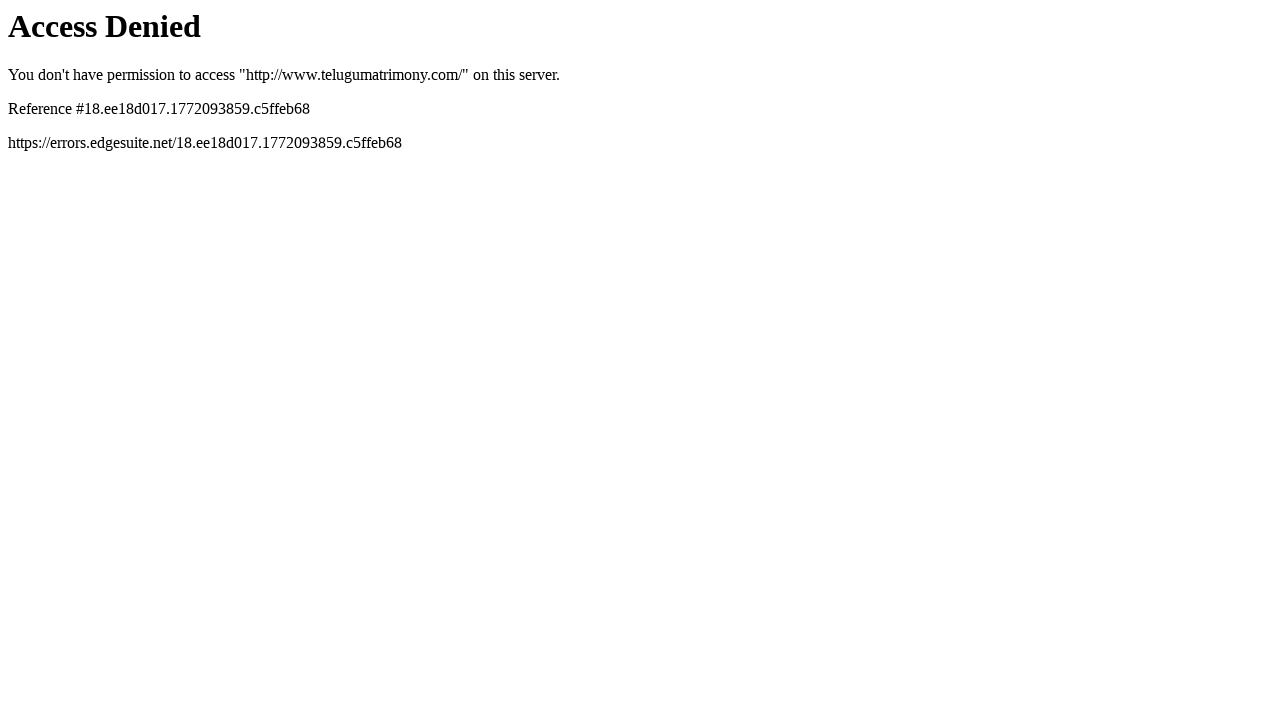

Navigated to TeluguMatrimony homepage
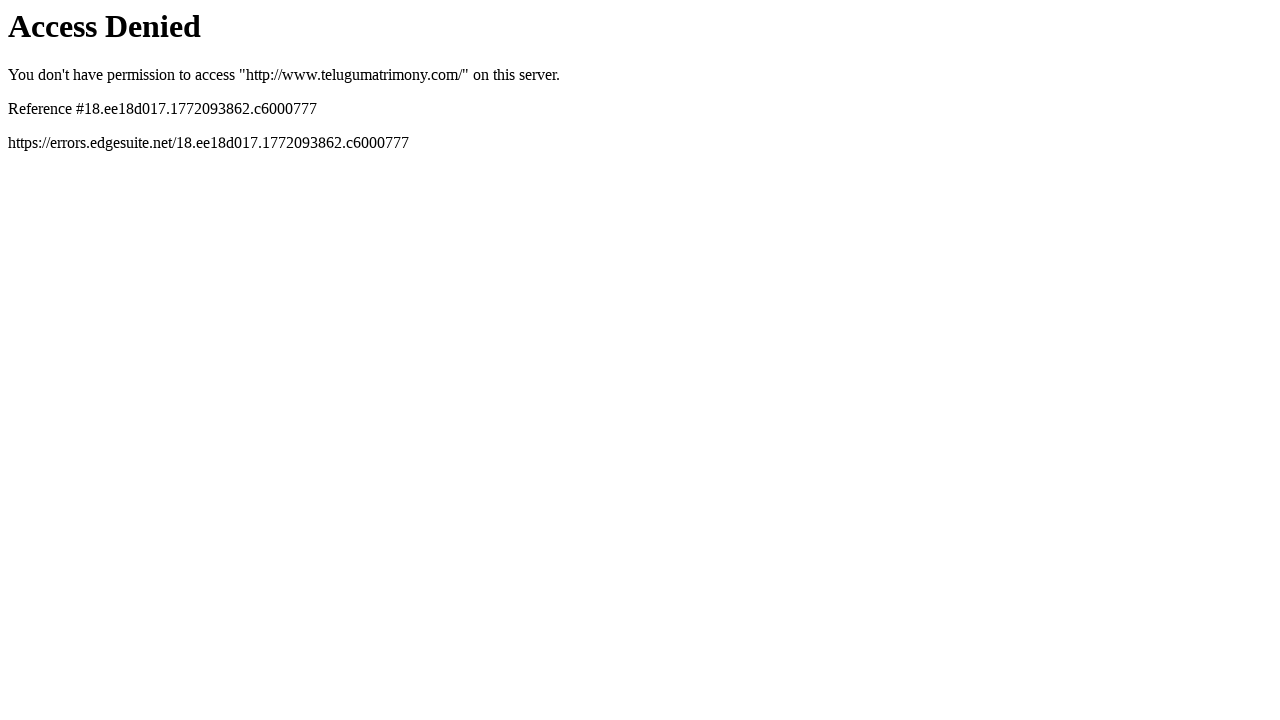

Waited for page to reach networkidle state
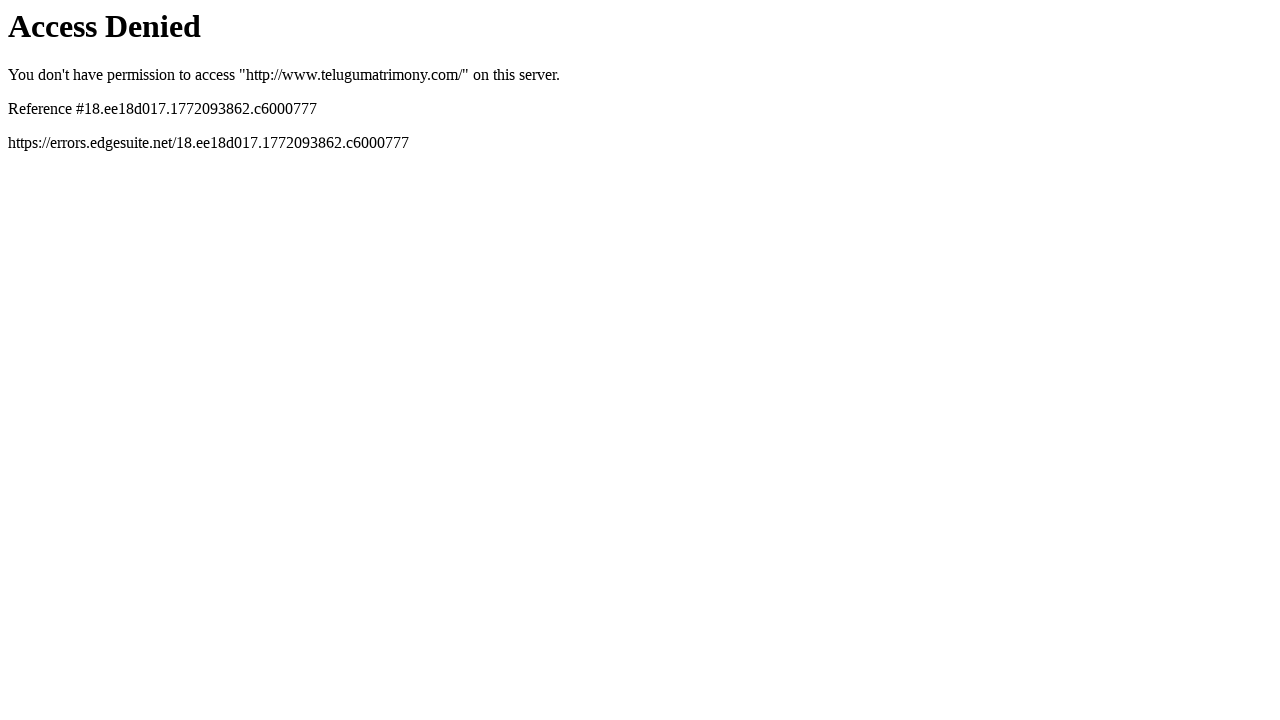

Retrieved all links from the page
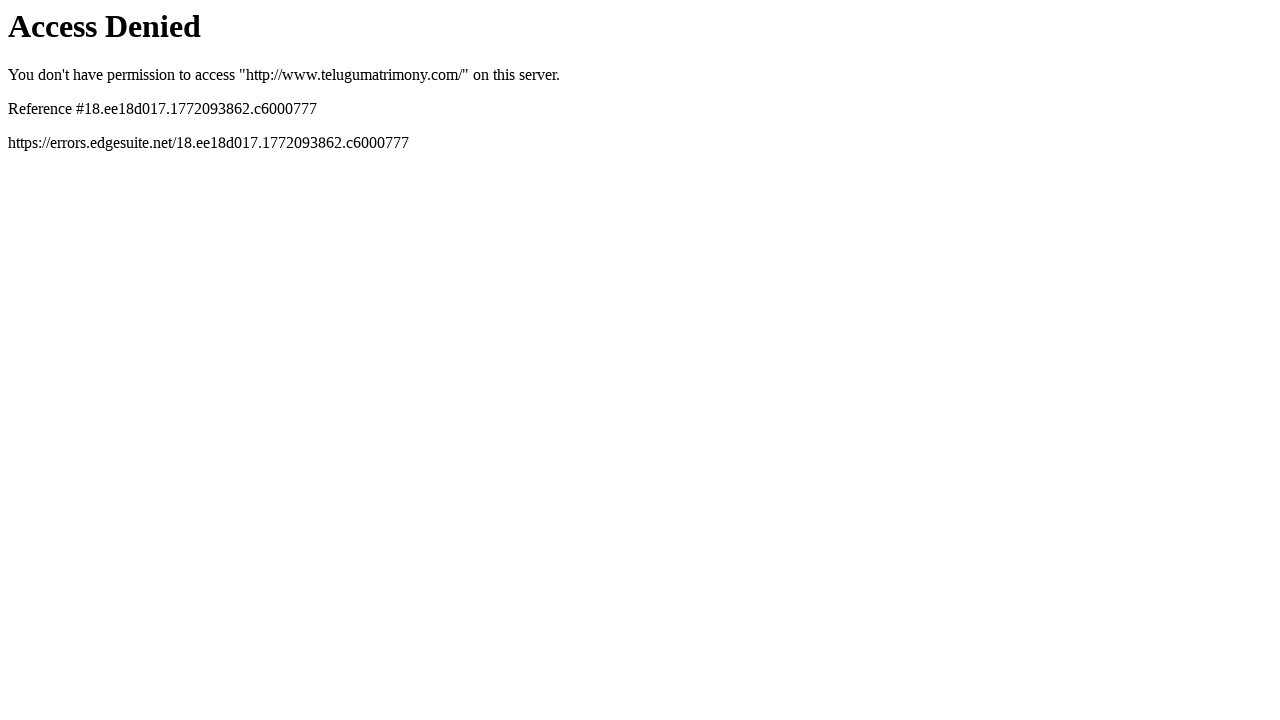

Retrieved all images from the page
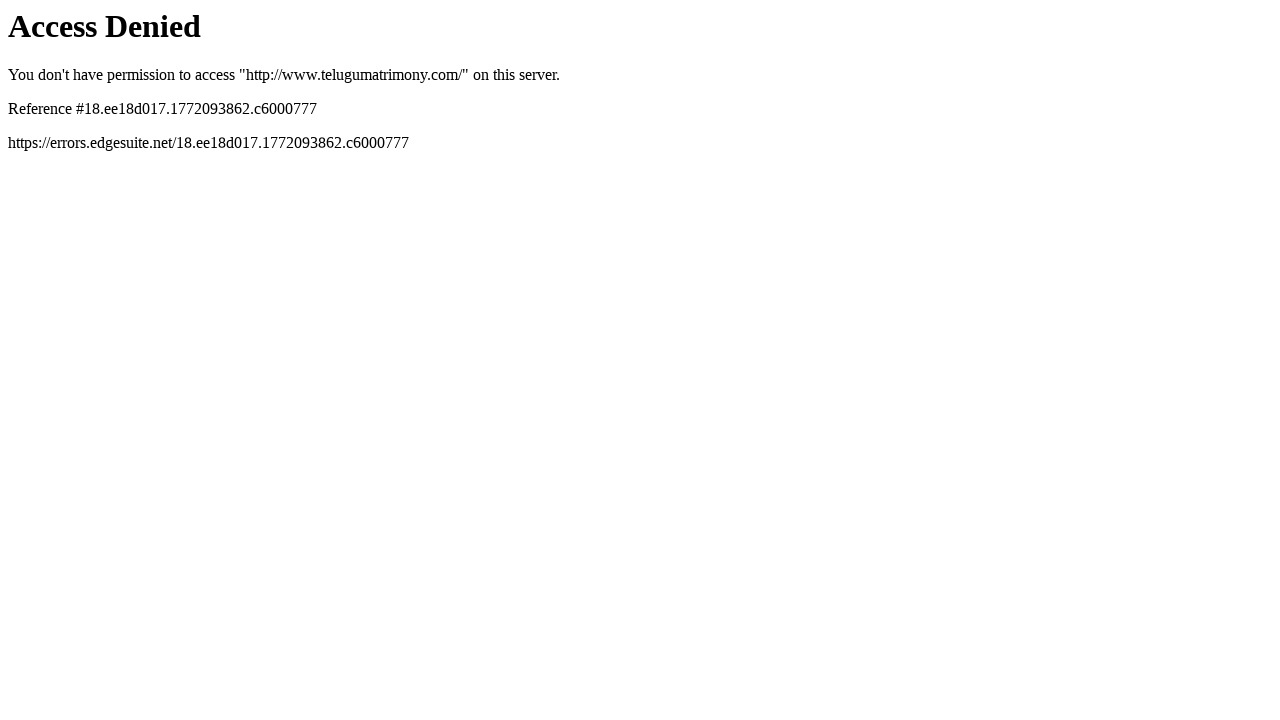

Filtered links and found 0 active non-javascript links
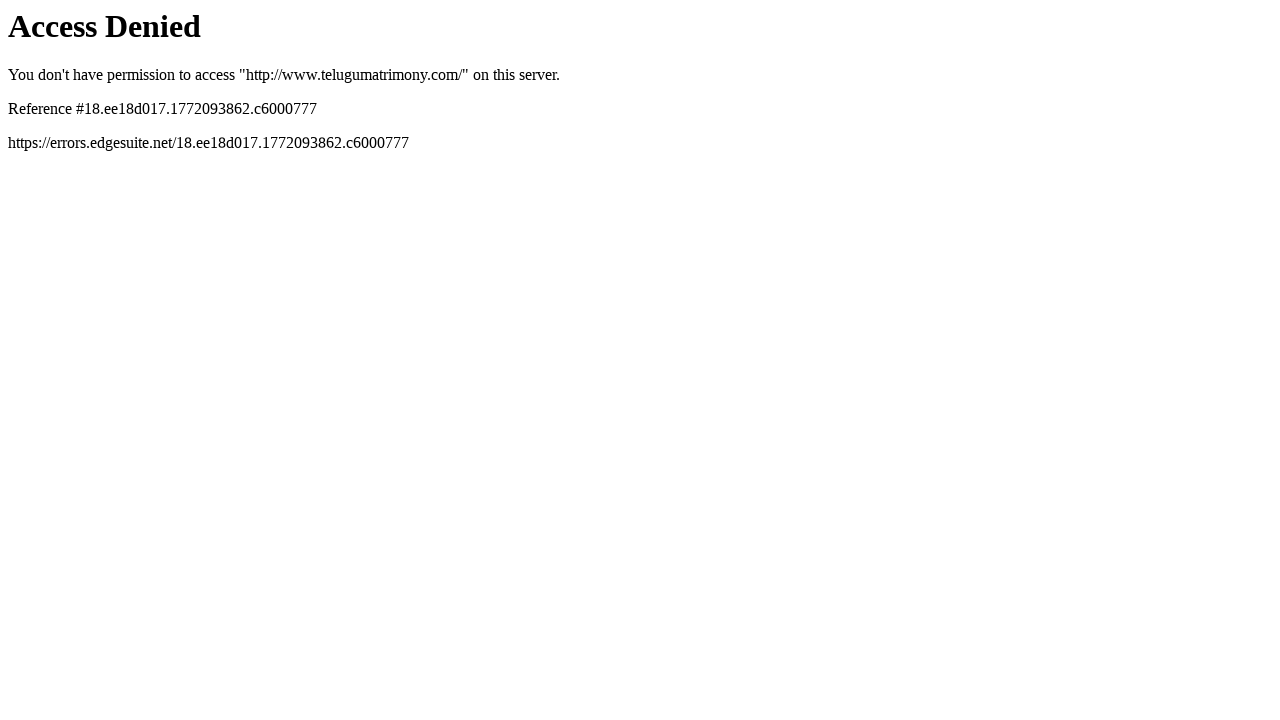

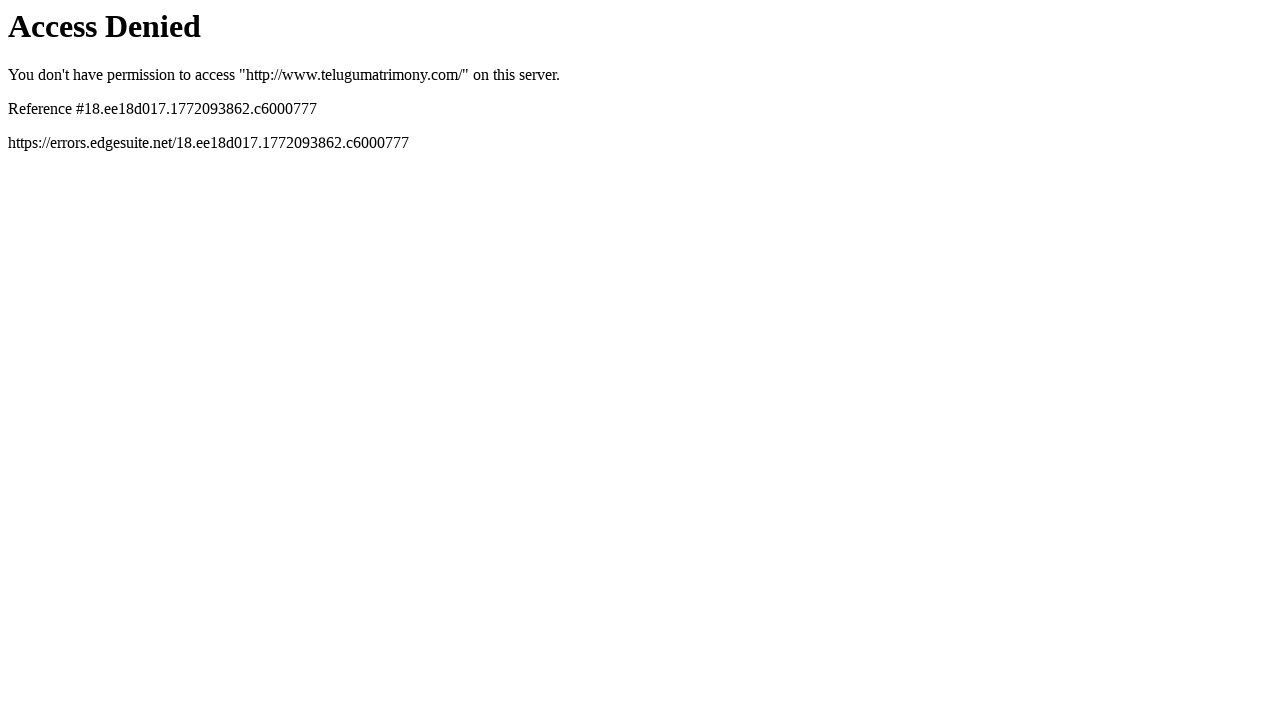